Tests relative locator functionality on a practice page by clicking and filling an input field that is located below the "User Email" label using Playwright's relative locator syntax.

Starting URL: https://selectorshub.com/xpath-practice-page/

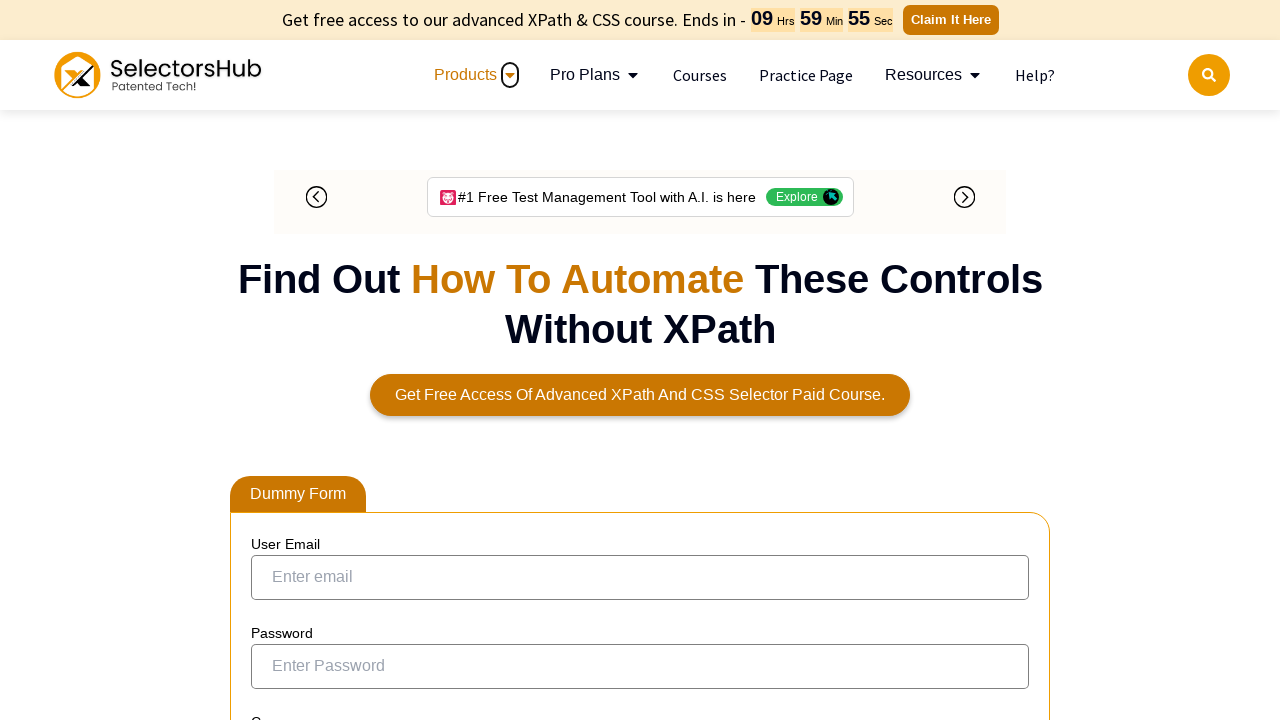

Clicked input field below 'User Email' label using relative locator at (640, 577) on input:below(label:text('User Email')) >> nth=0
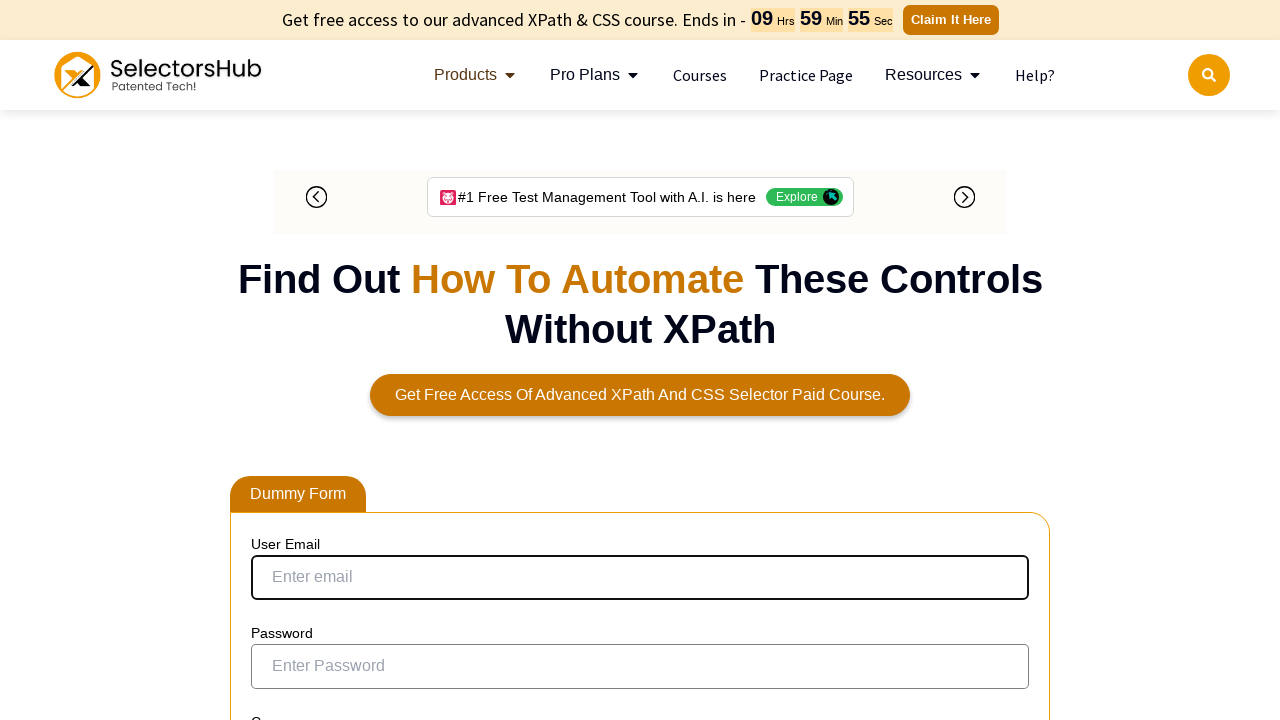

Filled input field with 'Muneeb' on input:below(label:text('User Email')) >> nth=0
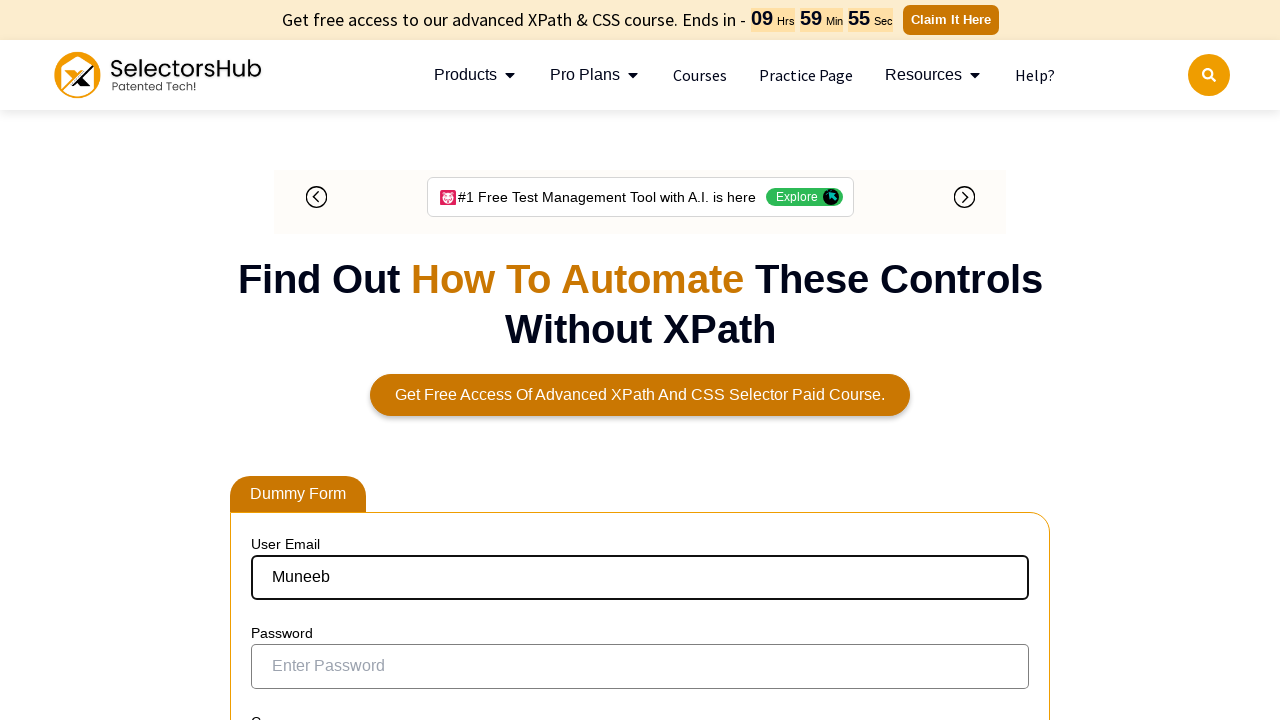

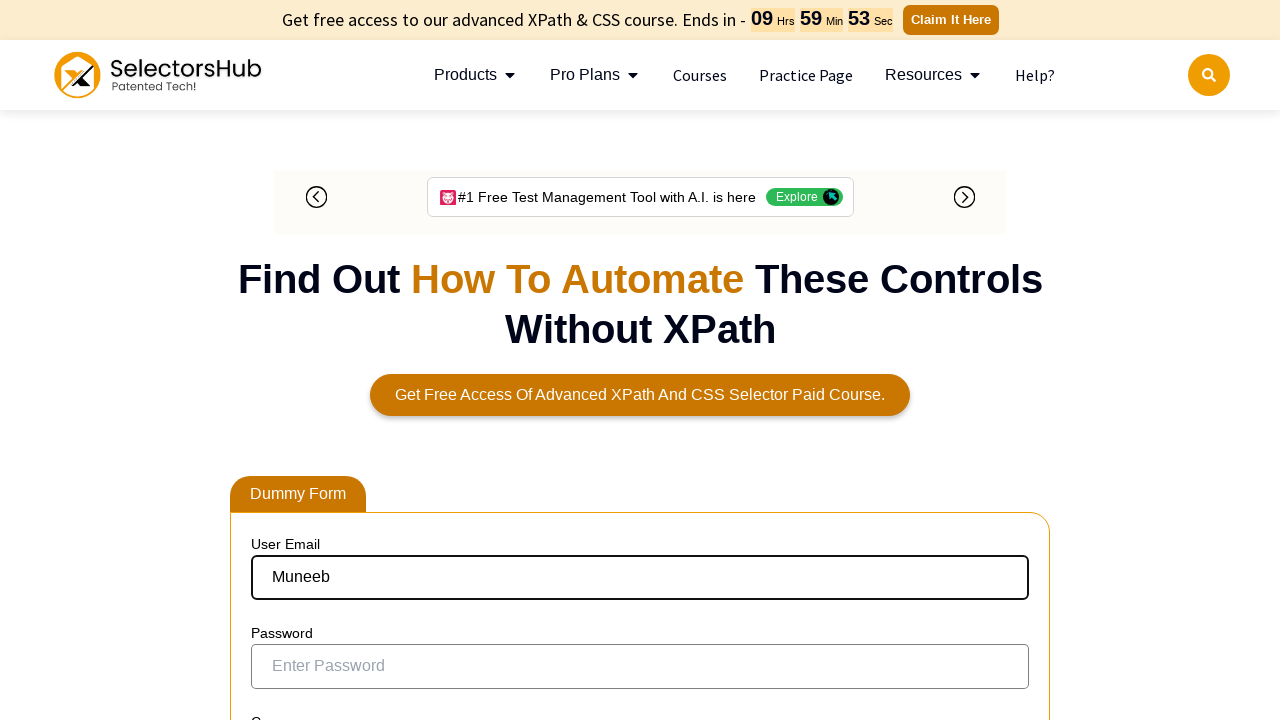